Tests an explicit wait scenario where the script waits for a price element to show "100", then clicks a book button, reads a value, calculates a mathematical formula (ln(abs(12*sin(x)))), enters the result, and clicks solve.

Starting URL: http://suninjuly.github.io/explicit_wait2.html

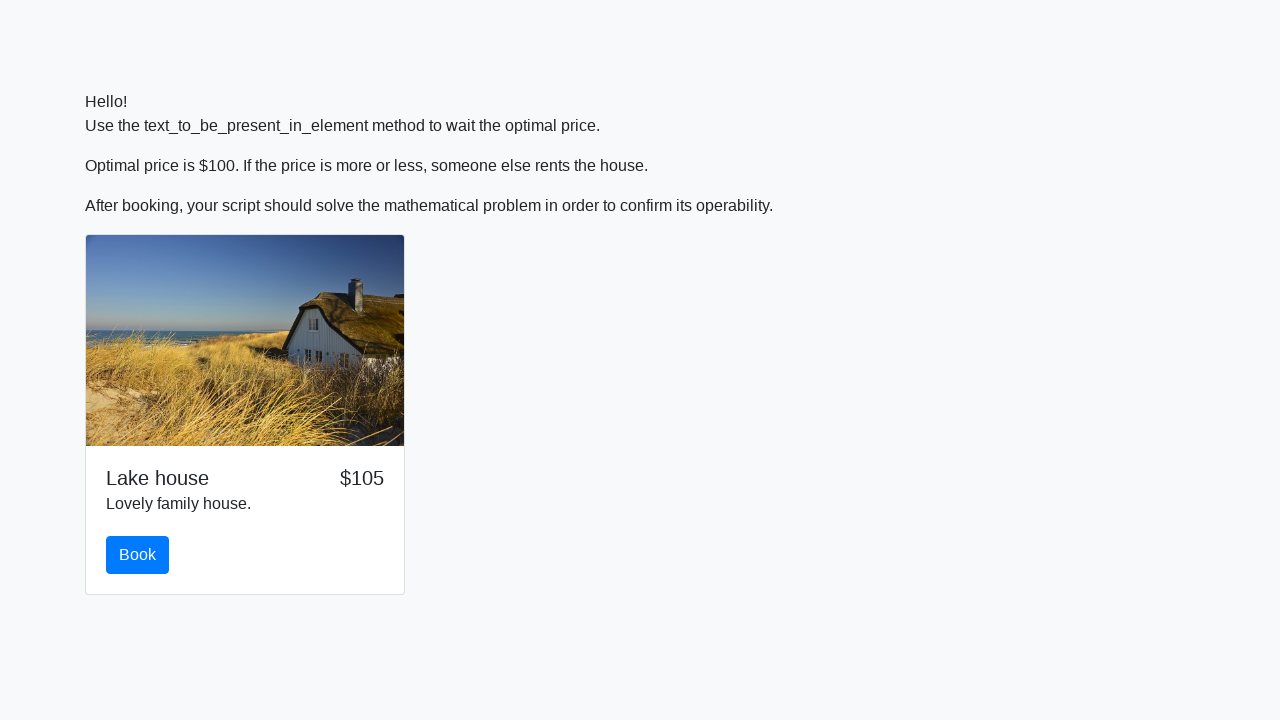

Waited for price element to show '100'
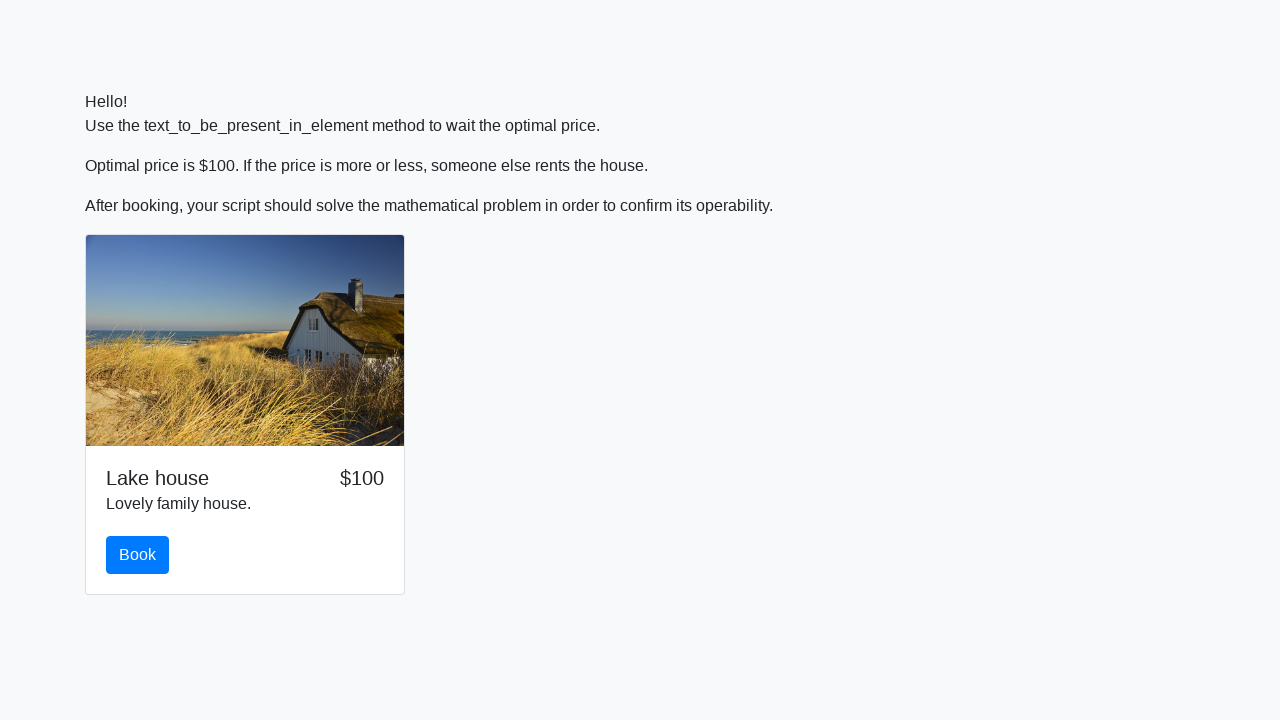

Clicked the book button at (138, 555) on #book
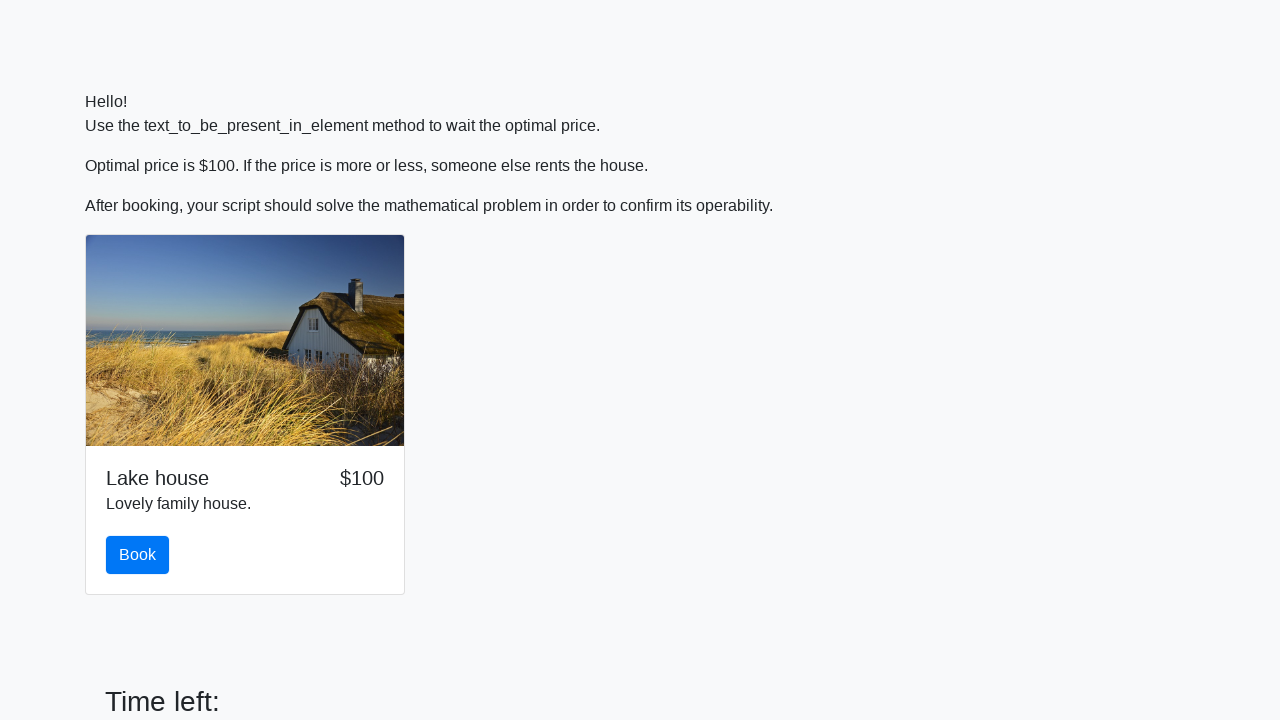

Retrieved input value from #input_value element
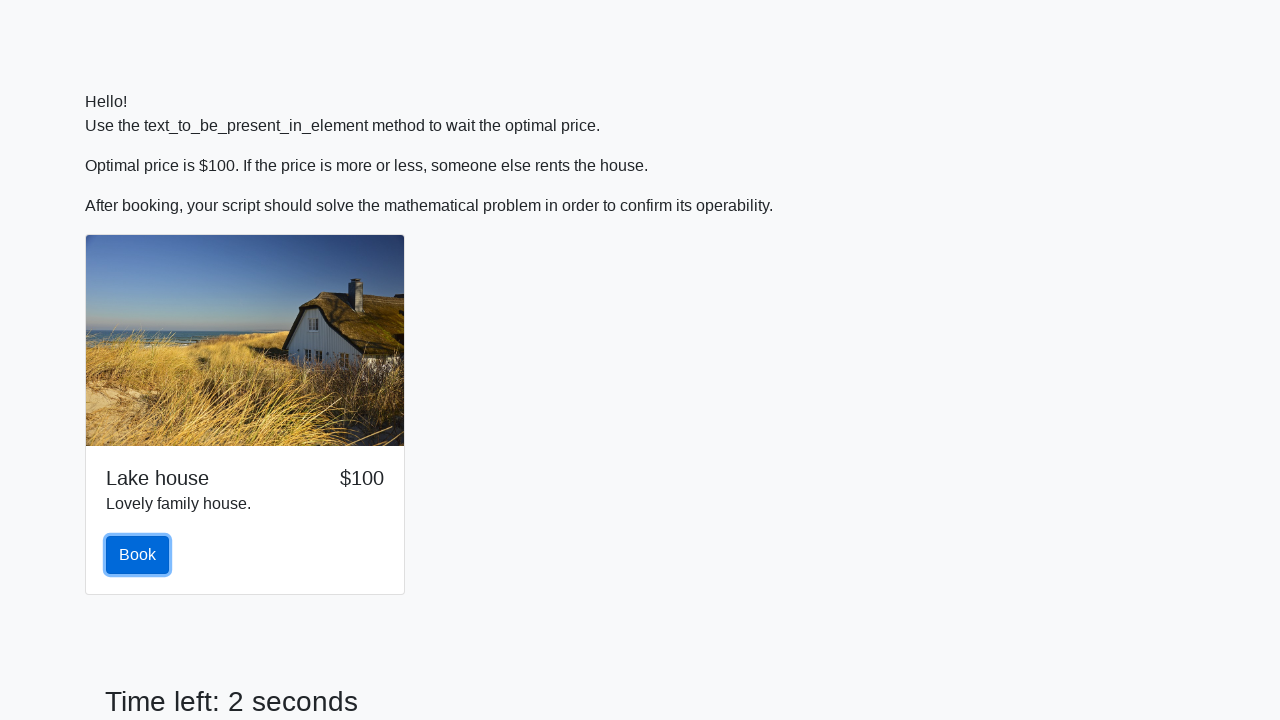

Converted input value to integer: 483
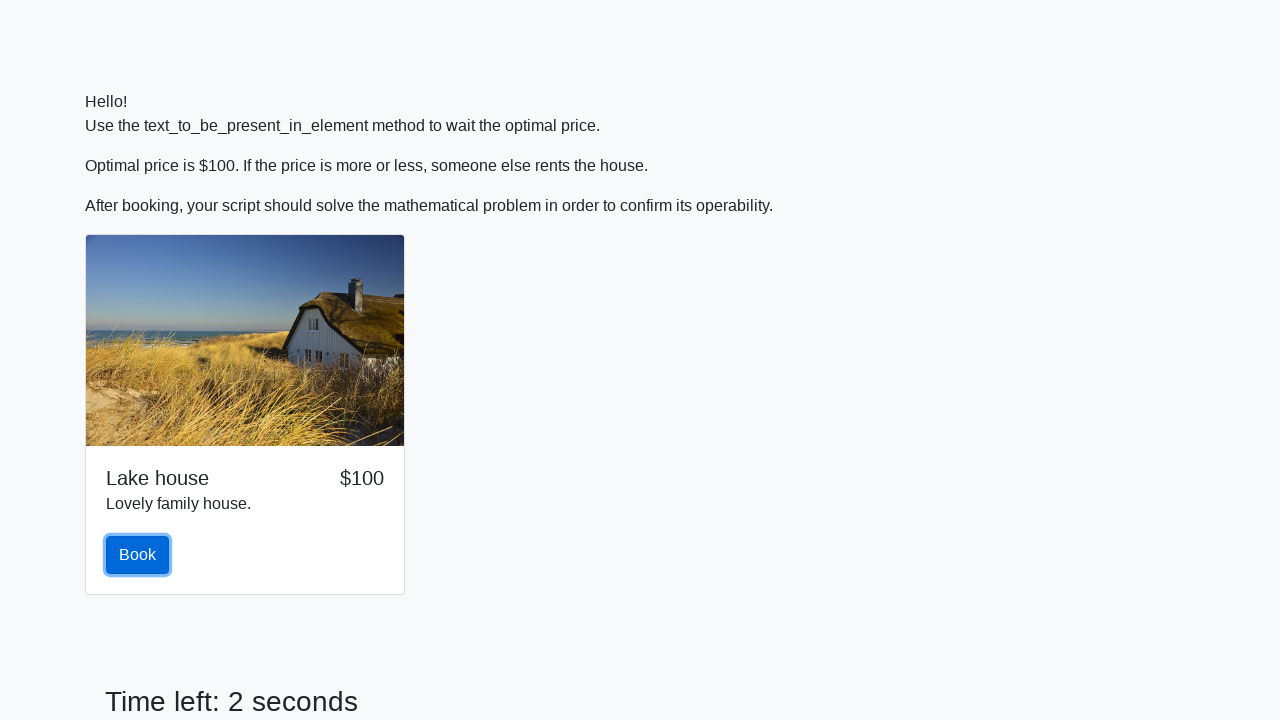

Calculated ln(abs(12*sin(483))) = 2.157813841074681
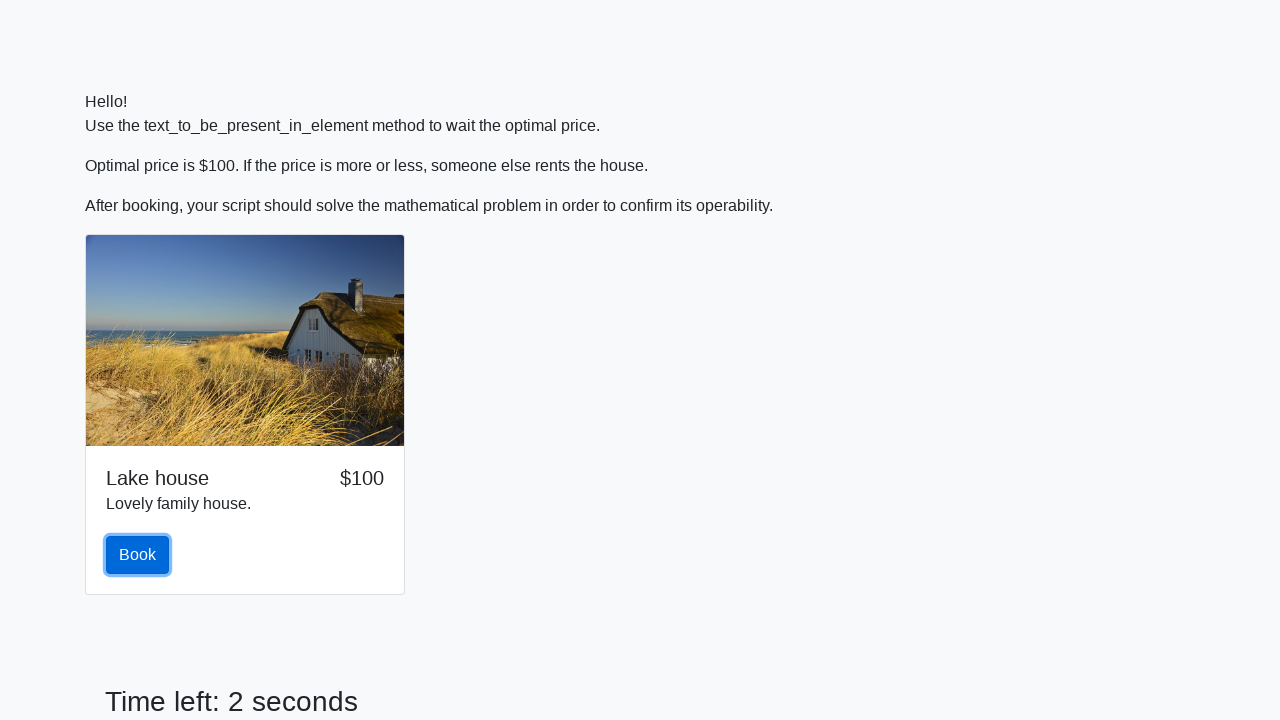

Filled answer field with calculated result: 2.157813841074681 on #answer
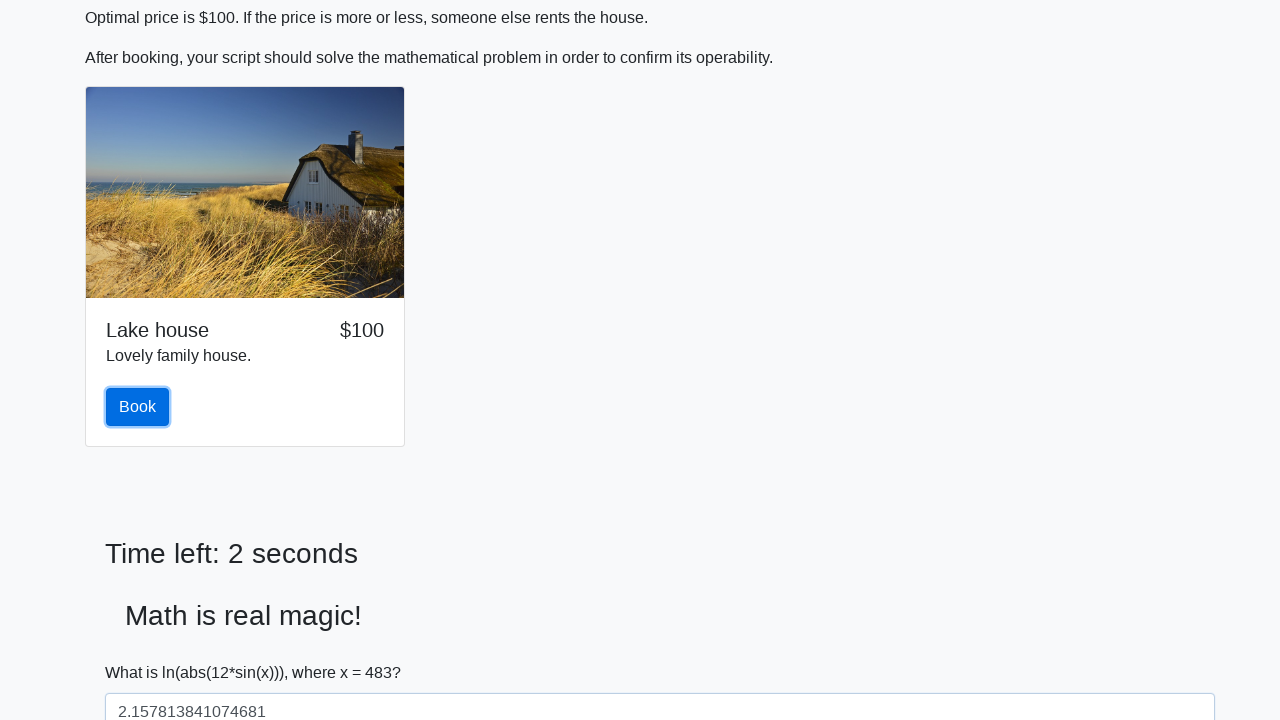

Clicked the solve button to submit answer at (143, 651) on #solve
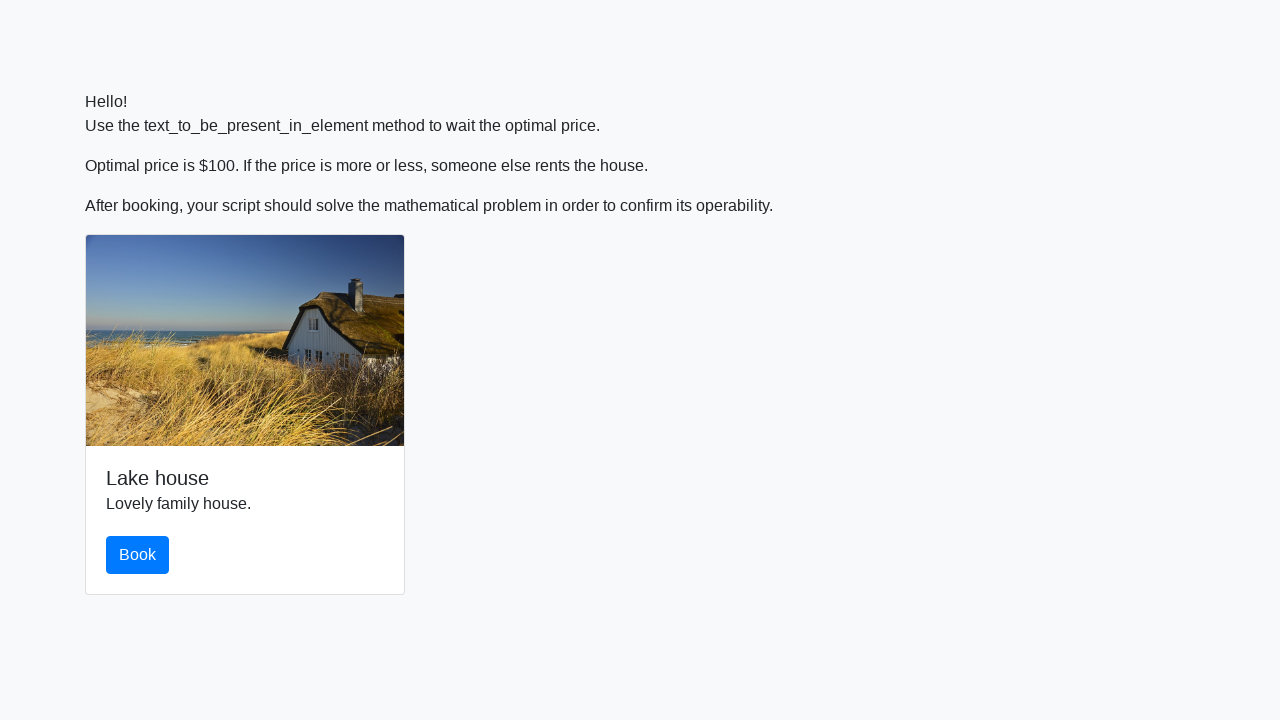

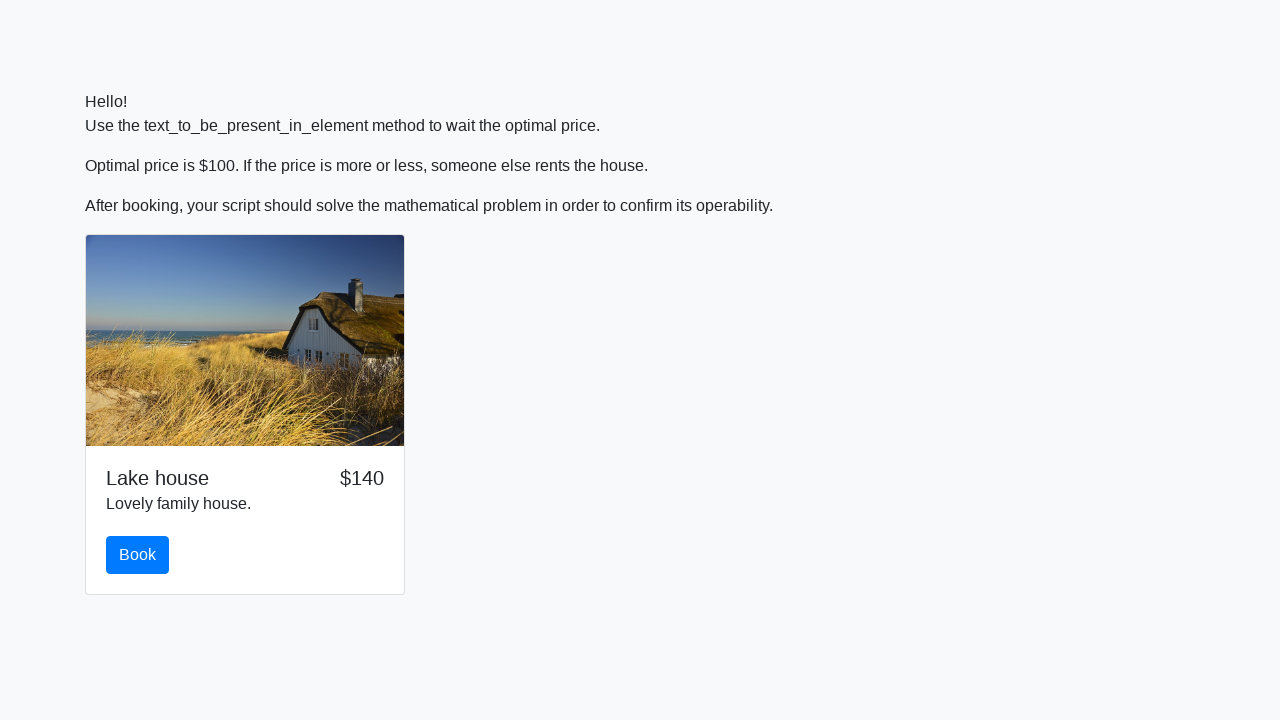